Navigates to Air India's website and waits for the page to load, then verifies the page title is accessible.

Starting URL: https://www.airindia.com/

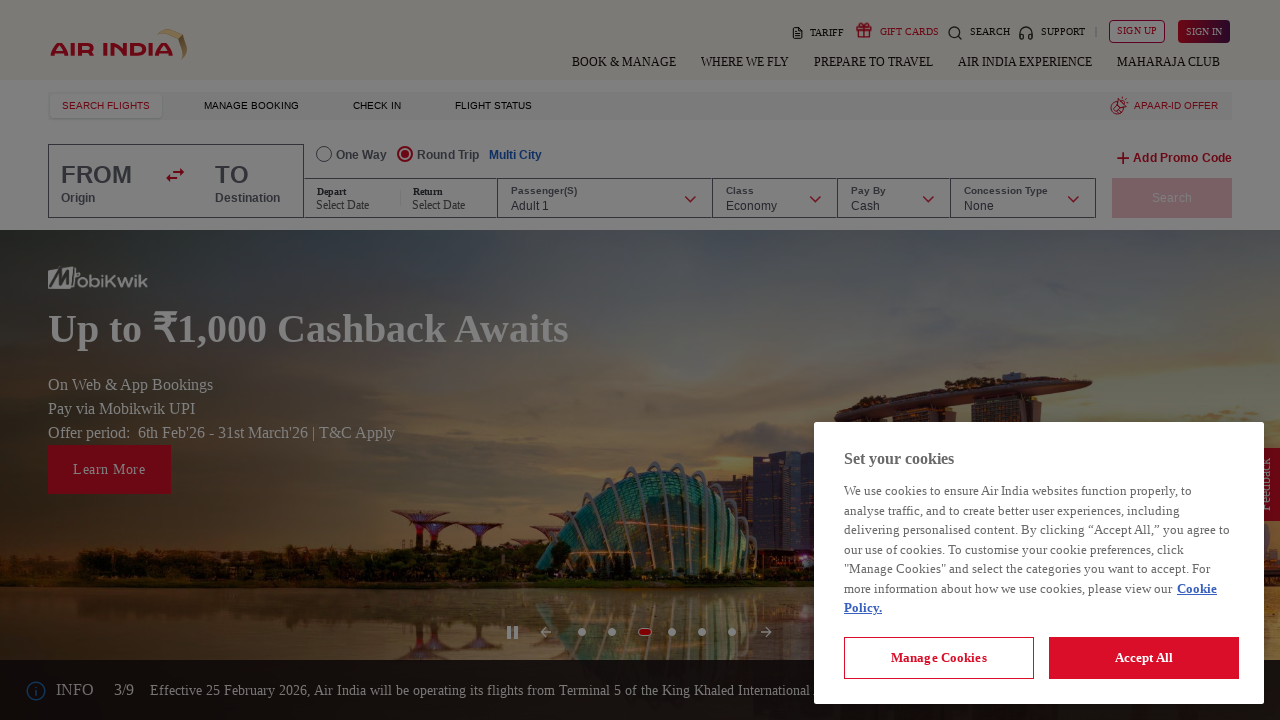

Waited for page to reach networkidle state
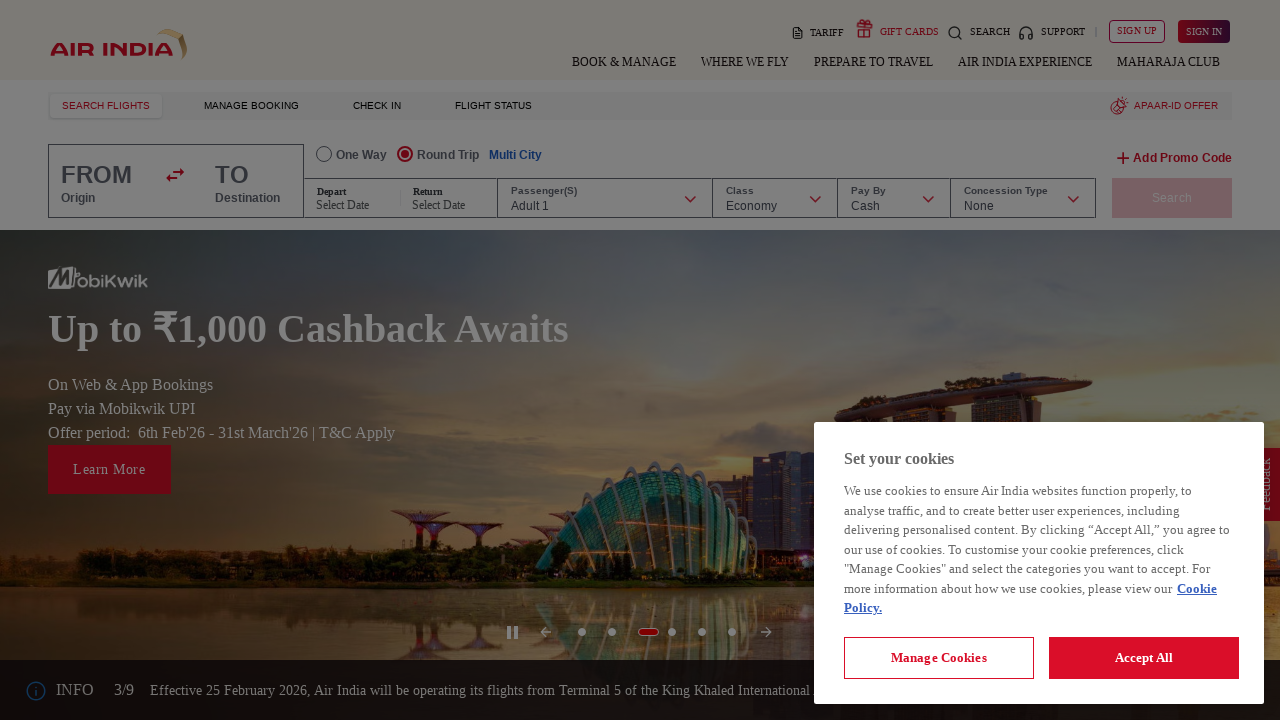

Retrieved page title: Air India: Book Domestic & International Non-Stop Direct Flights
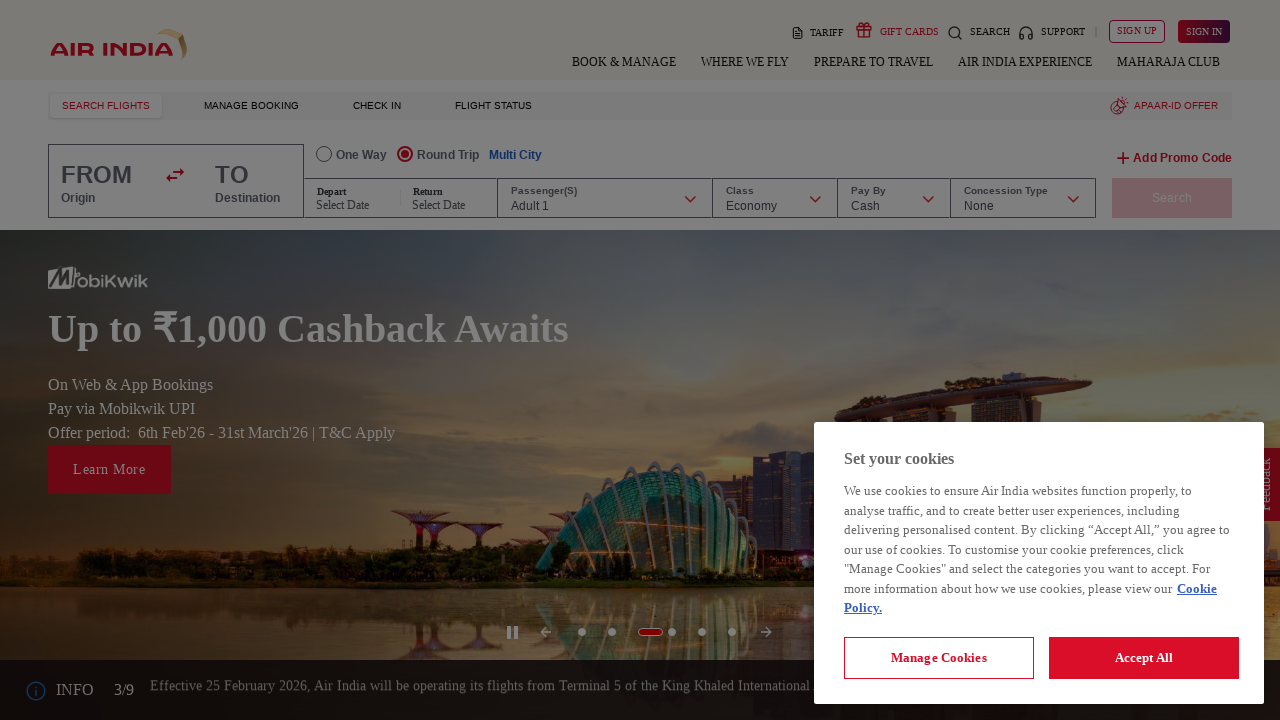

Printed page title to console
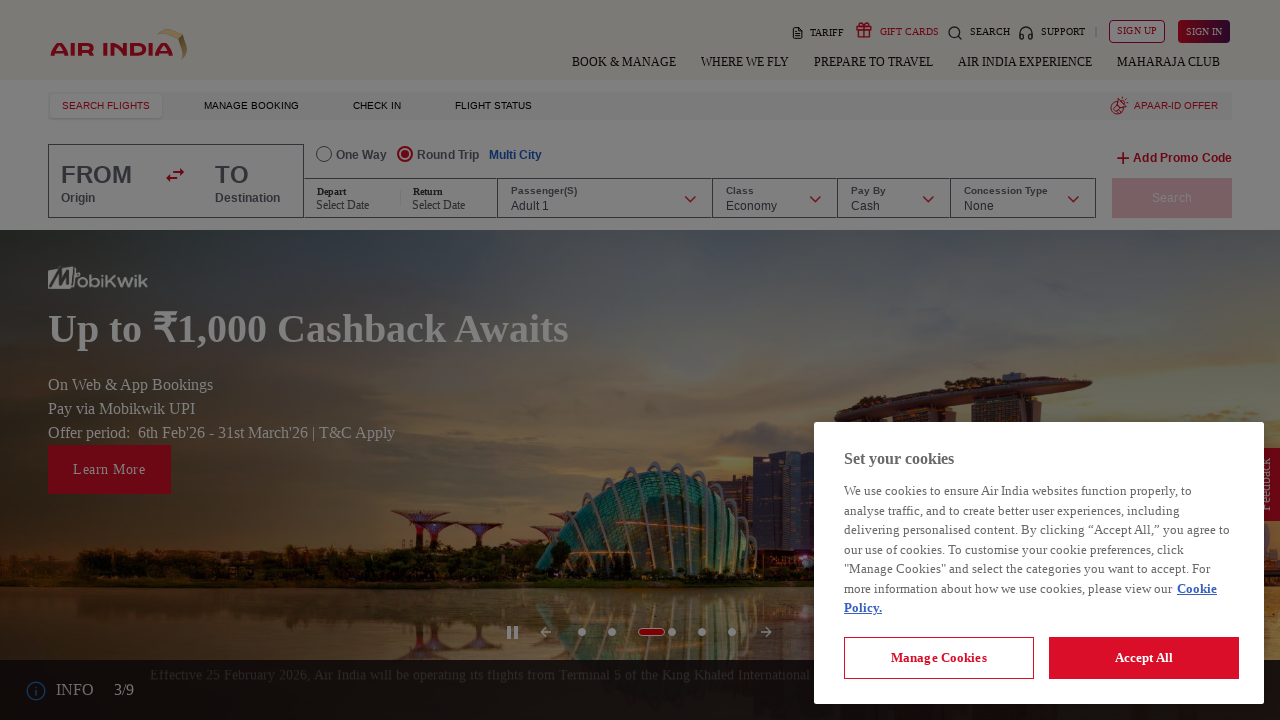

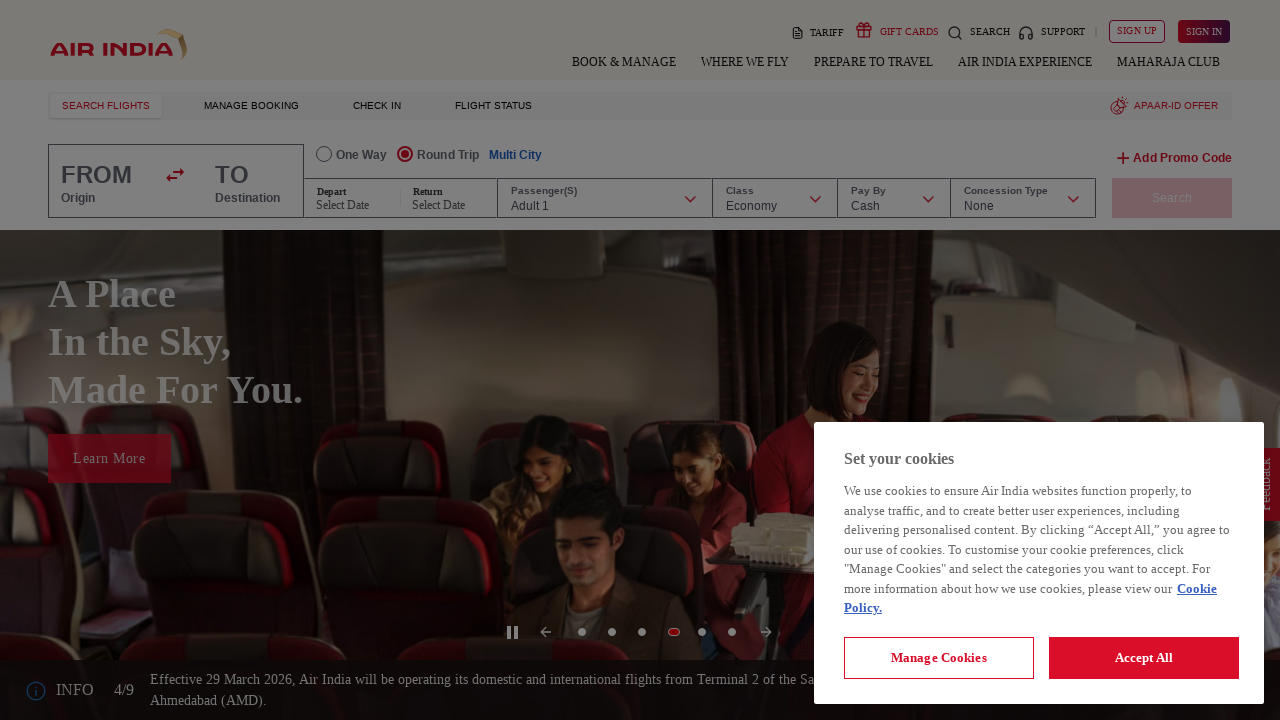